Tests navigation from the home page to the About Us page by clicking the about link and verifying page load

Starting URL: https://v1.training-support.net

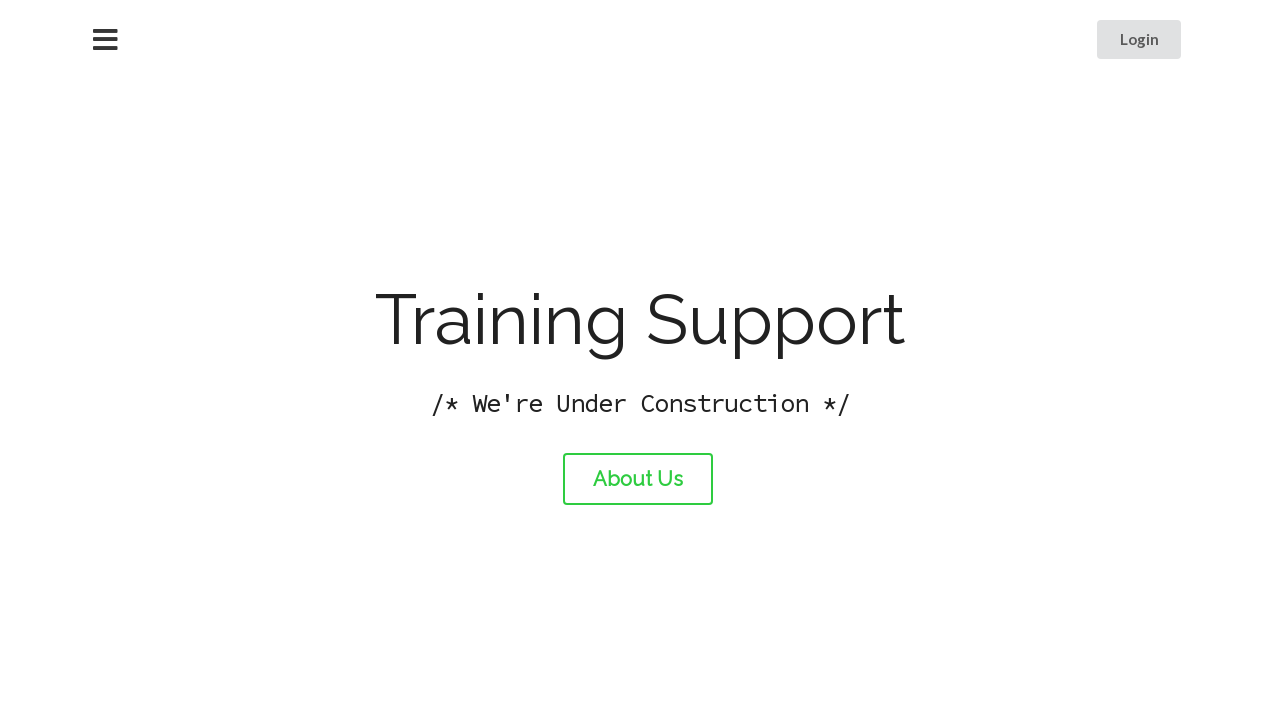

Clicked the About Us link at (638, 479) on #about-link
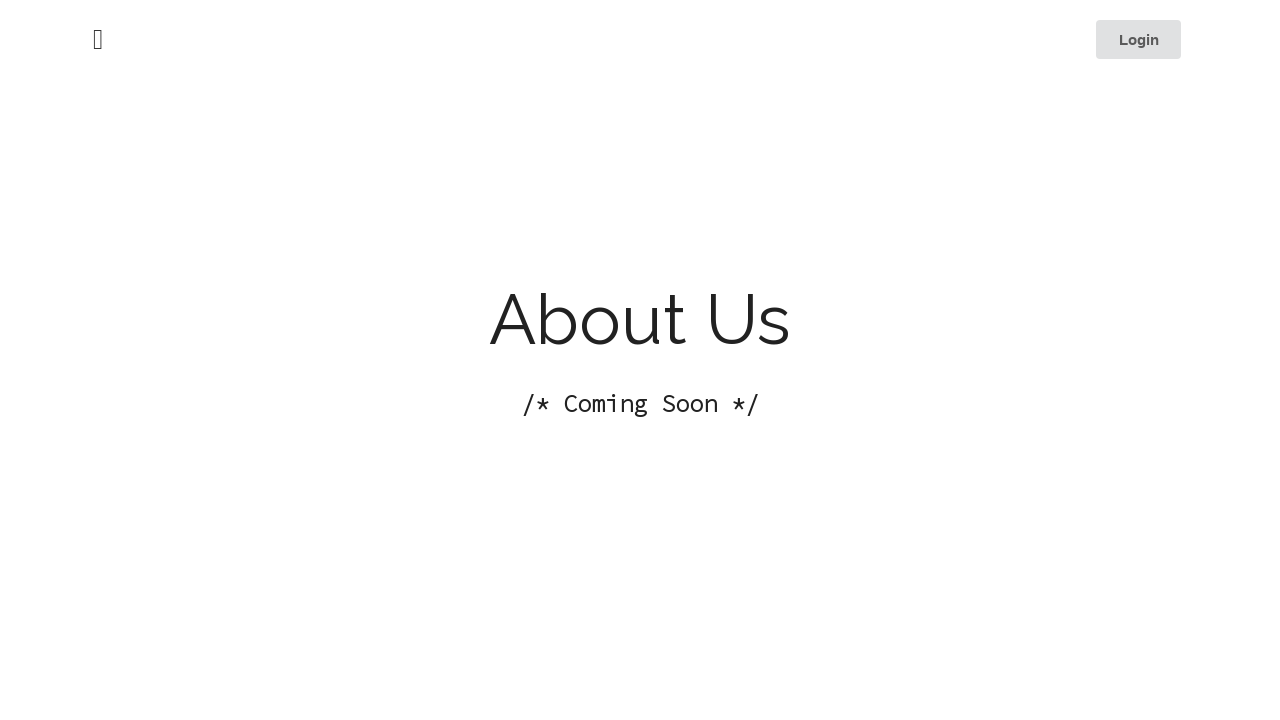

About Us page loaded successfully
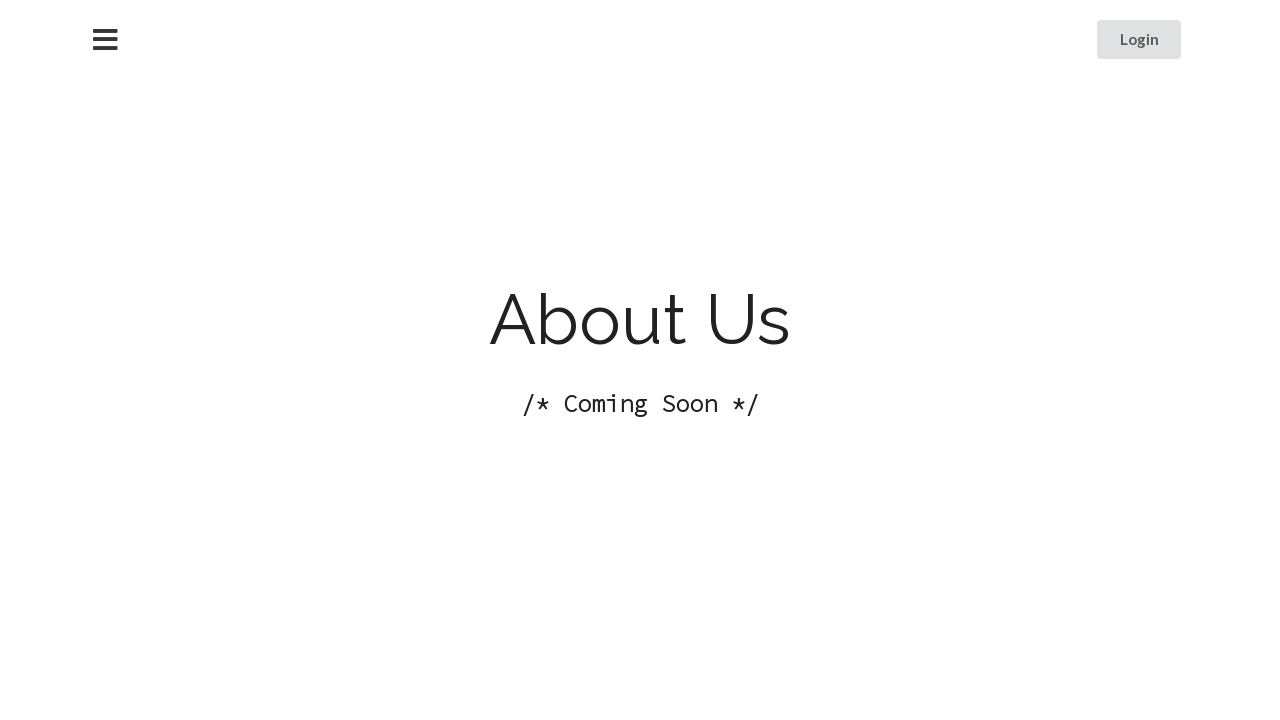

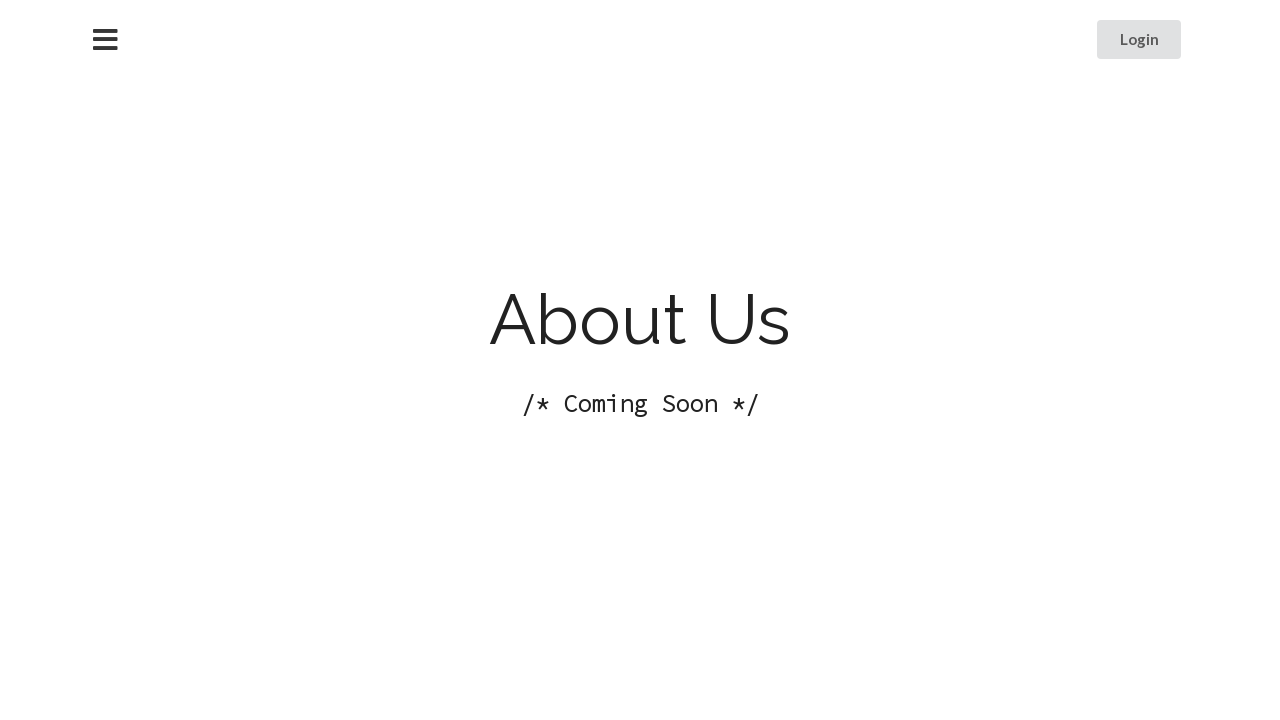